Navigates to the Teachable course website and clicks on the Practice link

Starting URL: https://letskodeit.teachable.com/

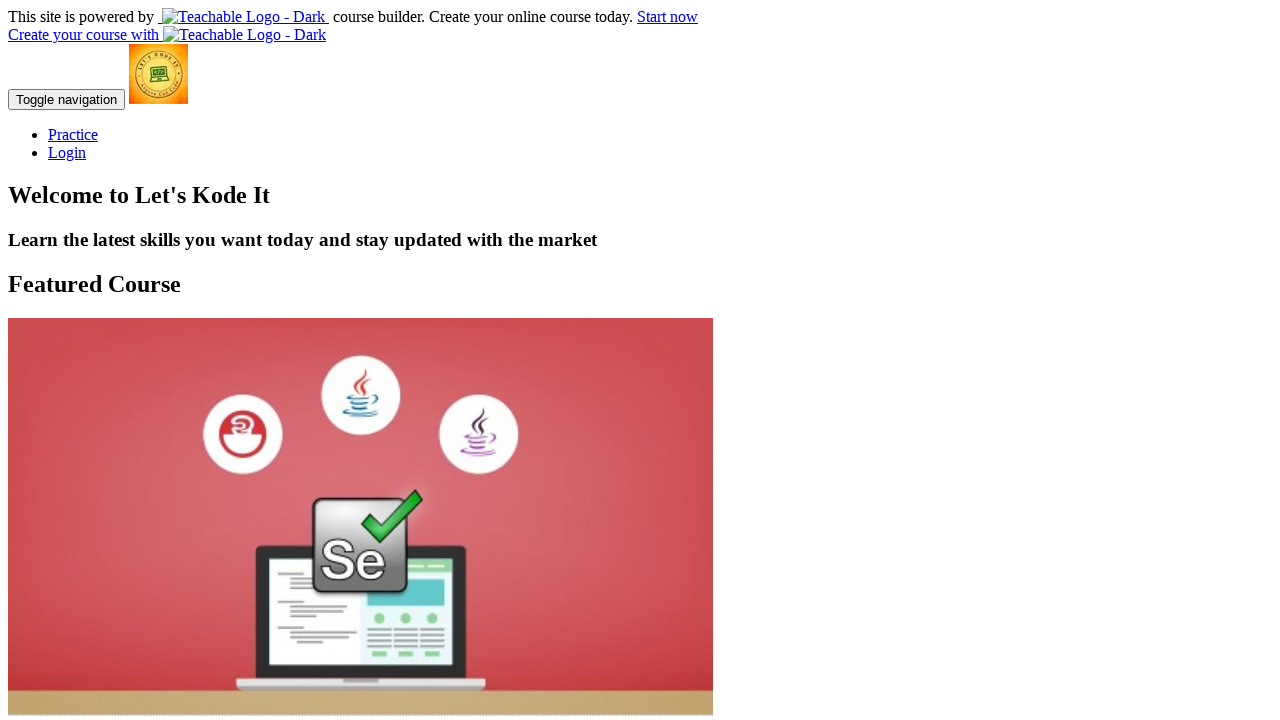

Clicked on the Practice link at (73, 134) on a:has-text('Practice')
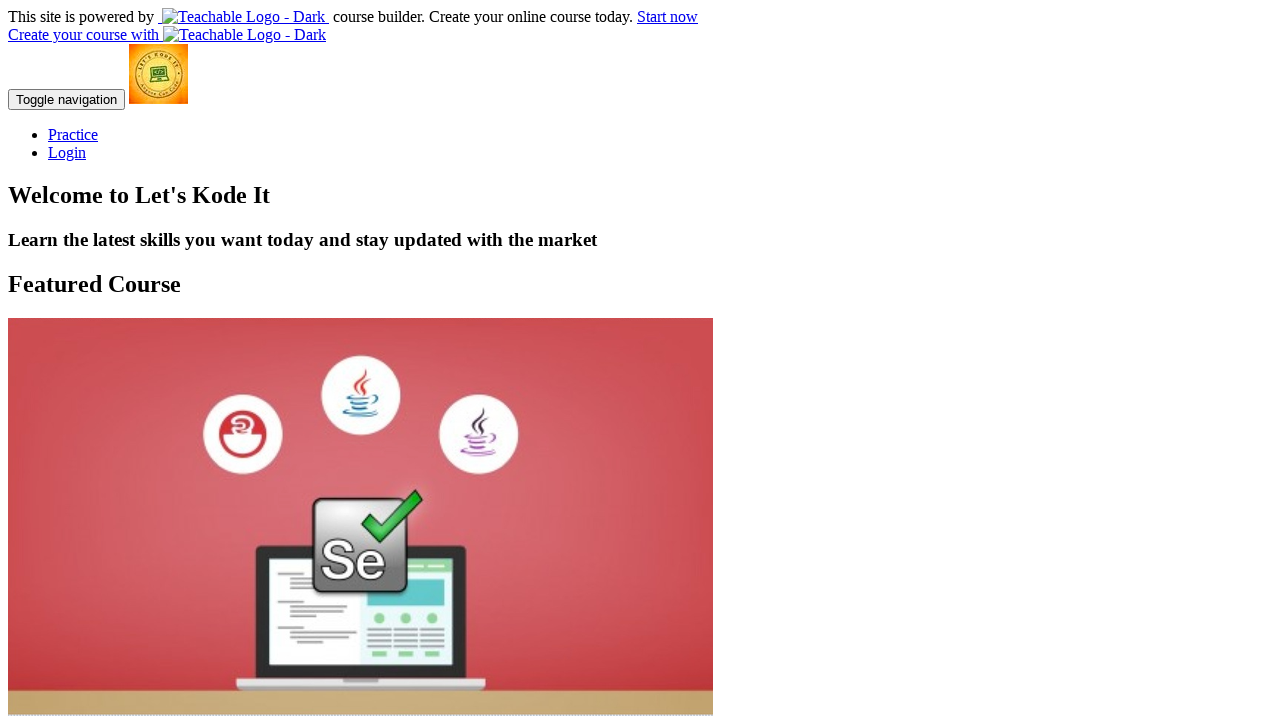

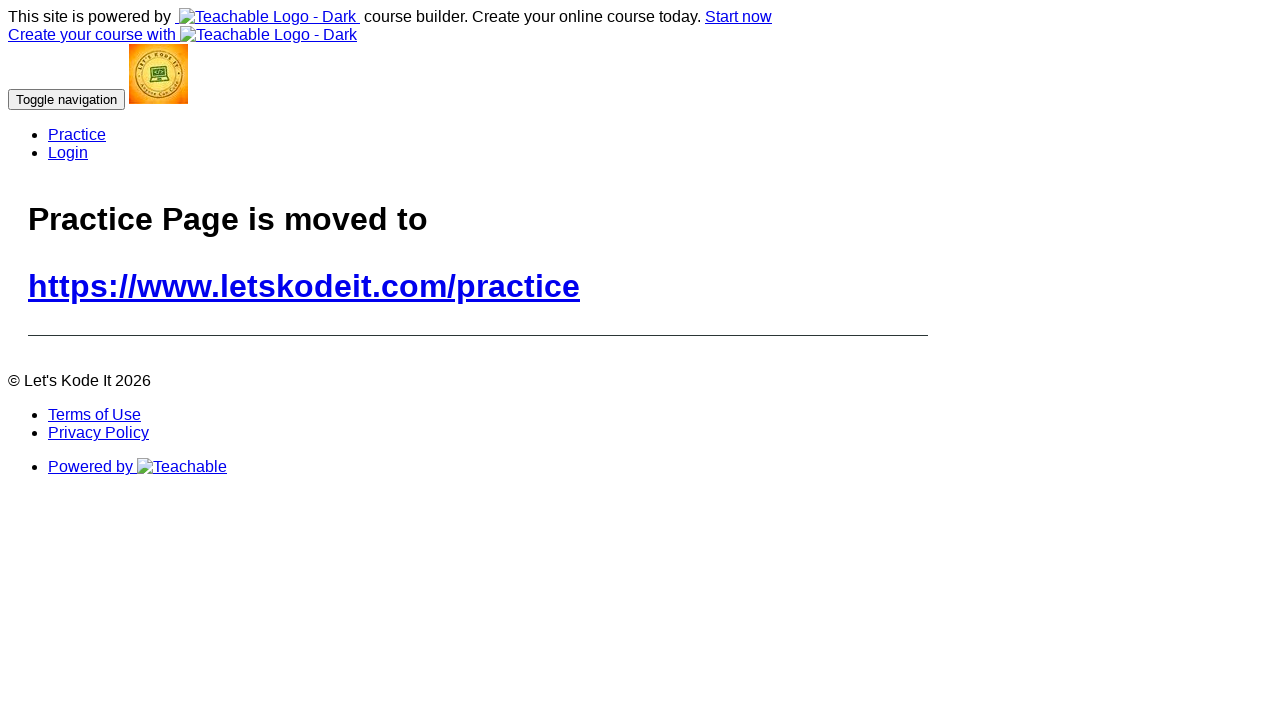